Fills out a complete practice form including personal information, date selection, subjects, hobbies, and address details, then submits the form

Starting URL: https://demoqa.com/automation-practice-form

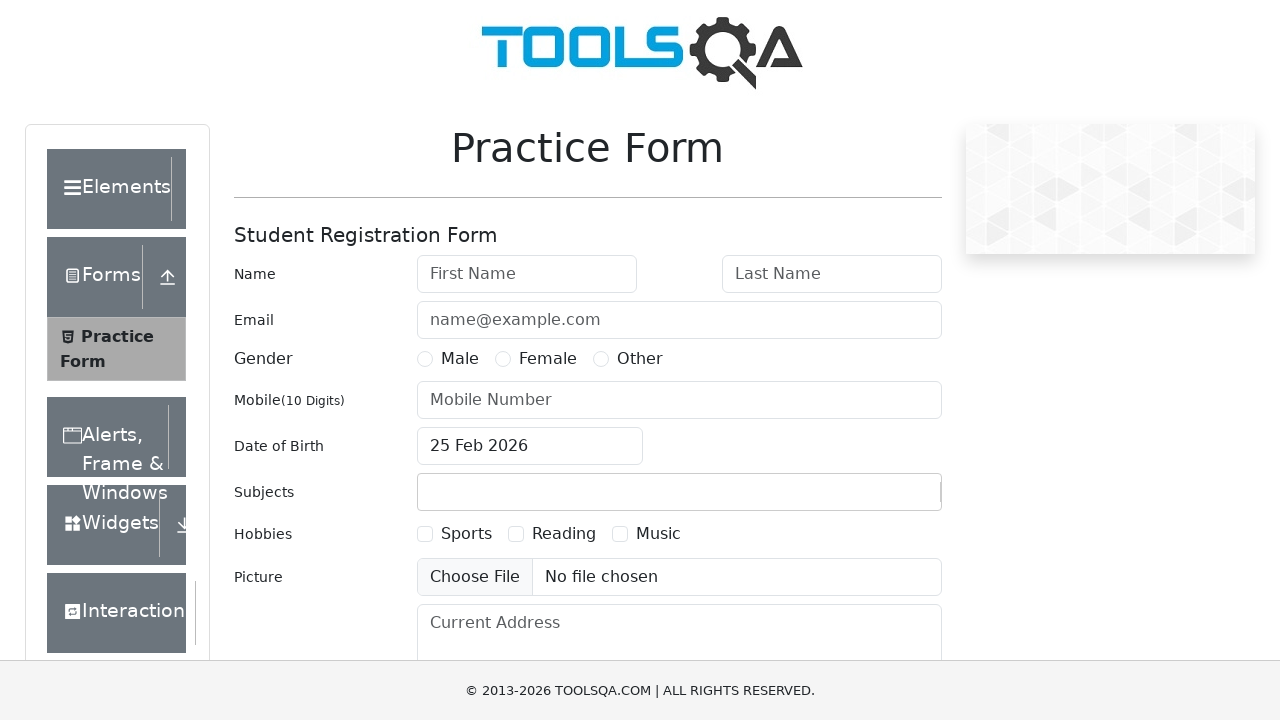

Filled first name field with 'Arni' on #firstName
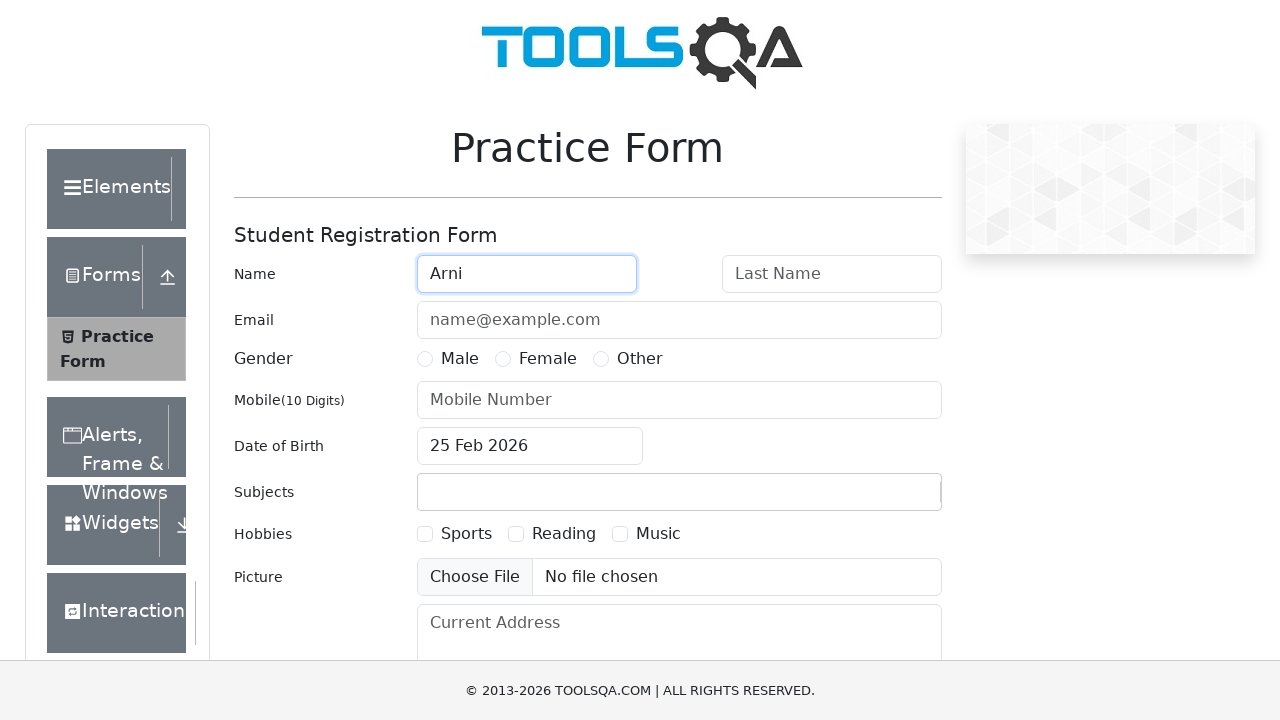

Filled last name field with 'Max' on #lastName
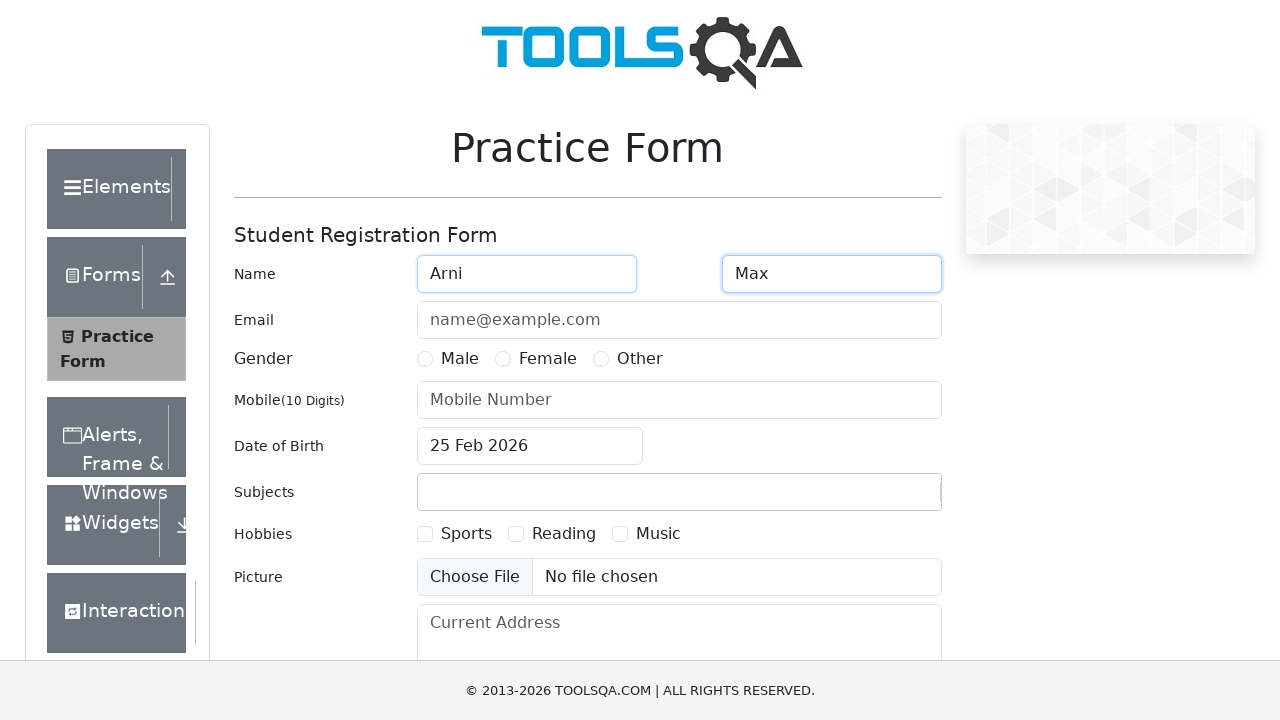

Filled email field with 'arni.max@example.com' on #userEmail
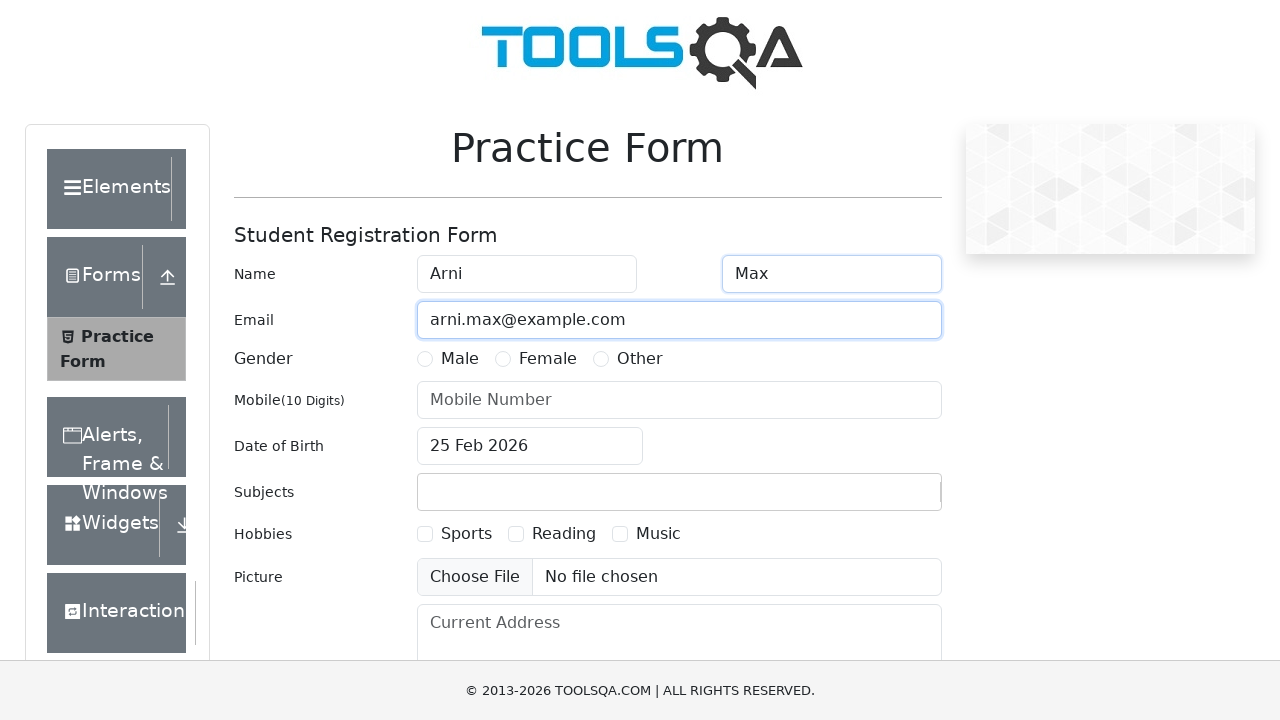

Selected gender radio button at (460, 359) on label[for='gender-radio-1']
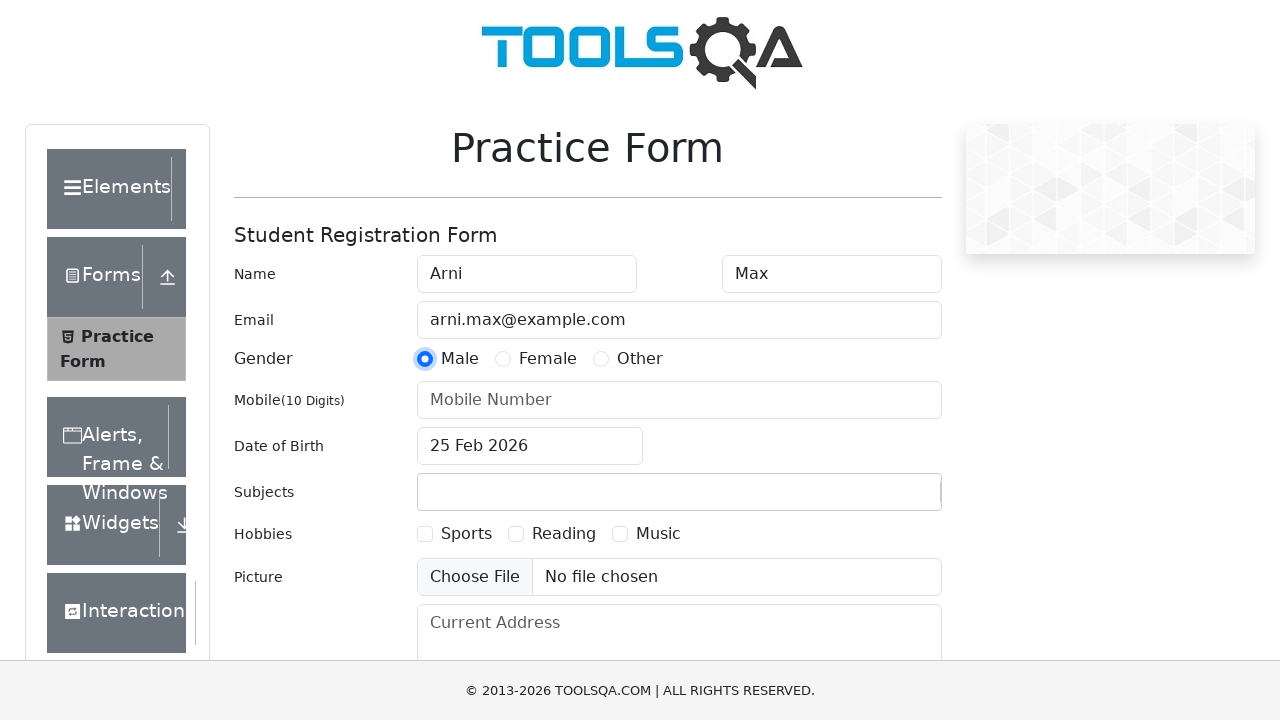

Filled phone number field with '1234567890' on #userNumber
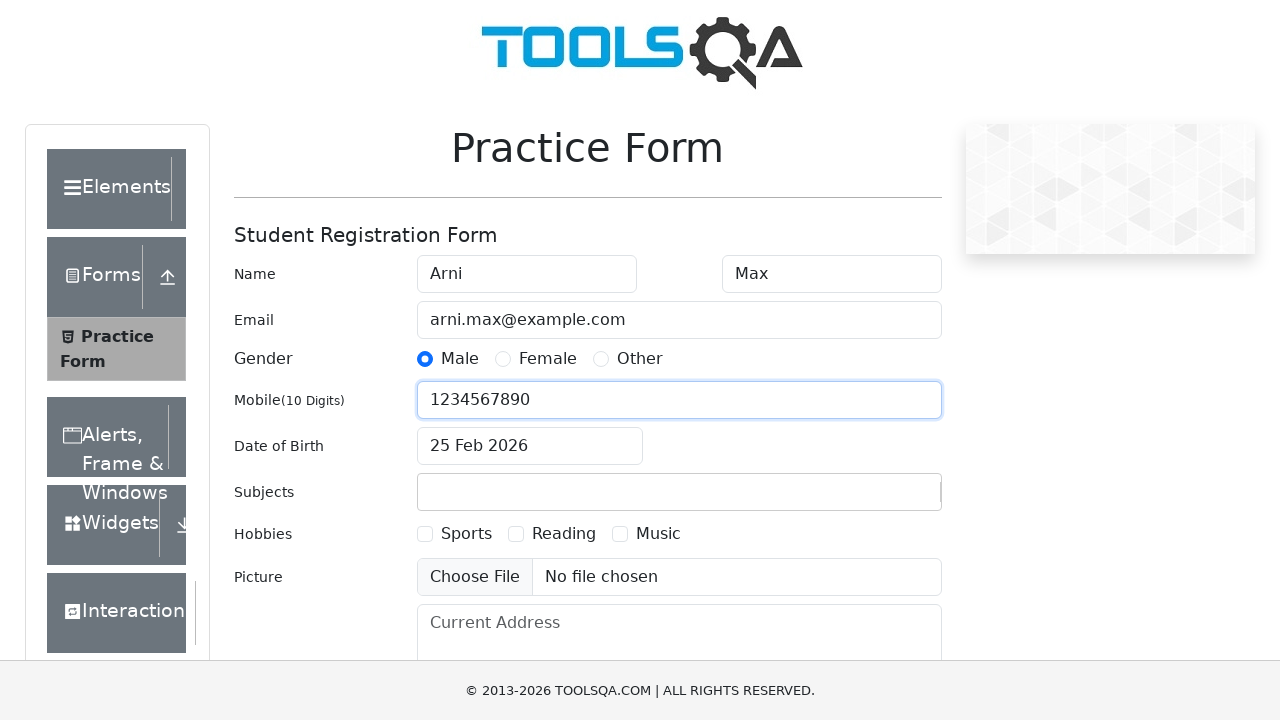

Clicked date of birth input field at (530, 446) on #dateOfBirthInput
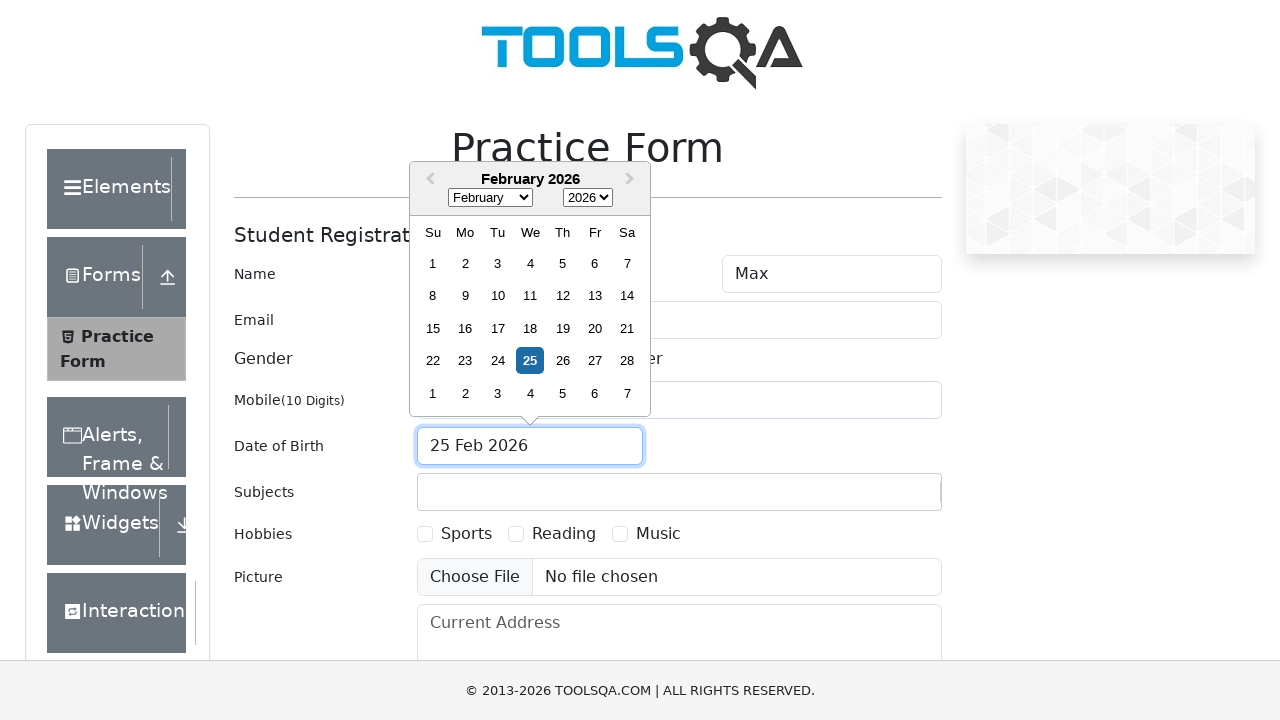

Selected year 2022 from date picker on .react-datepicker__year-select
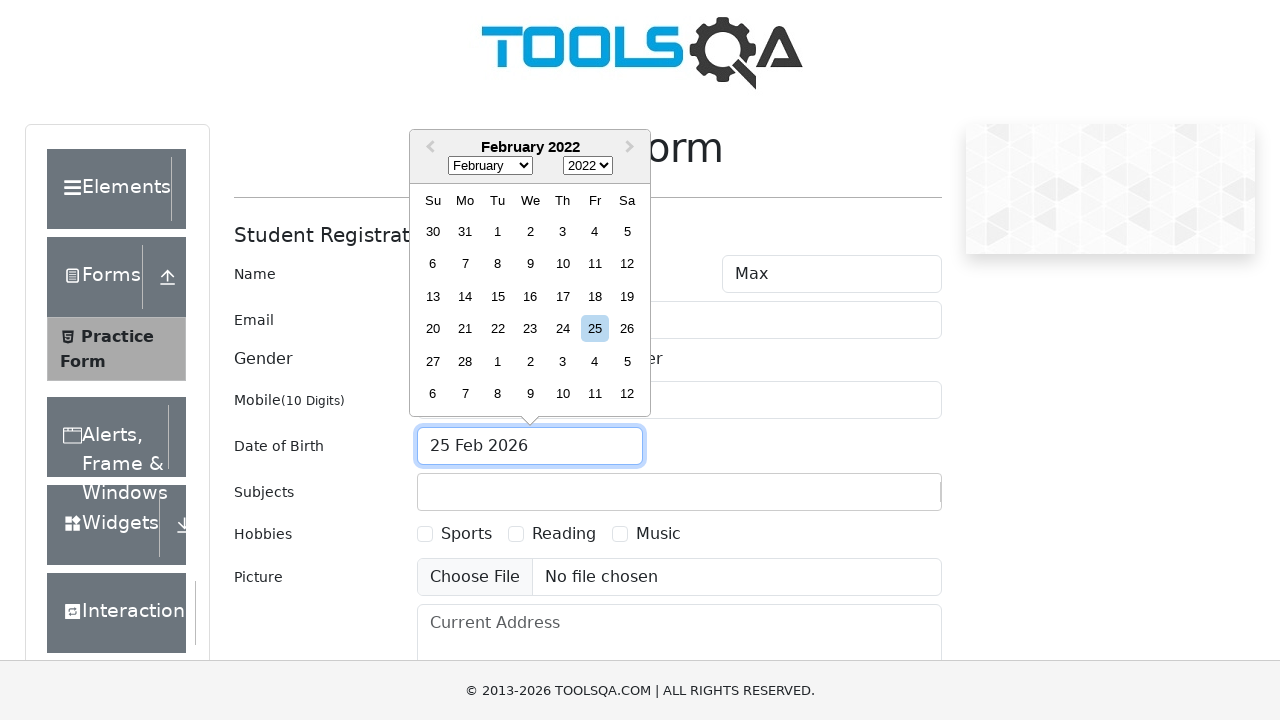

Selected February (month index 1) from date picker on .react-datepicker__month-select
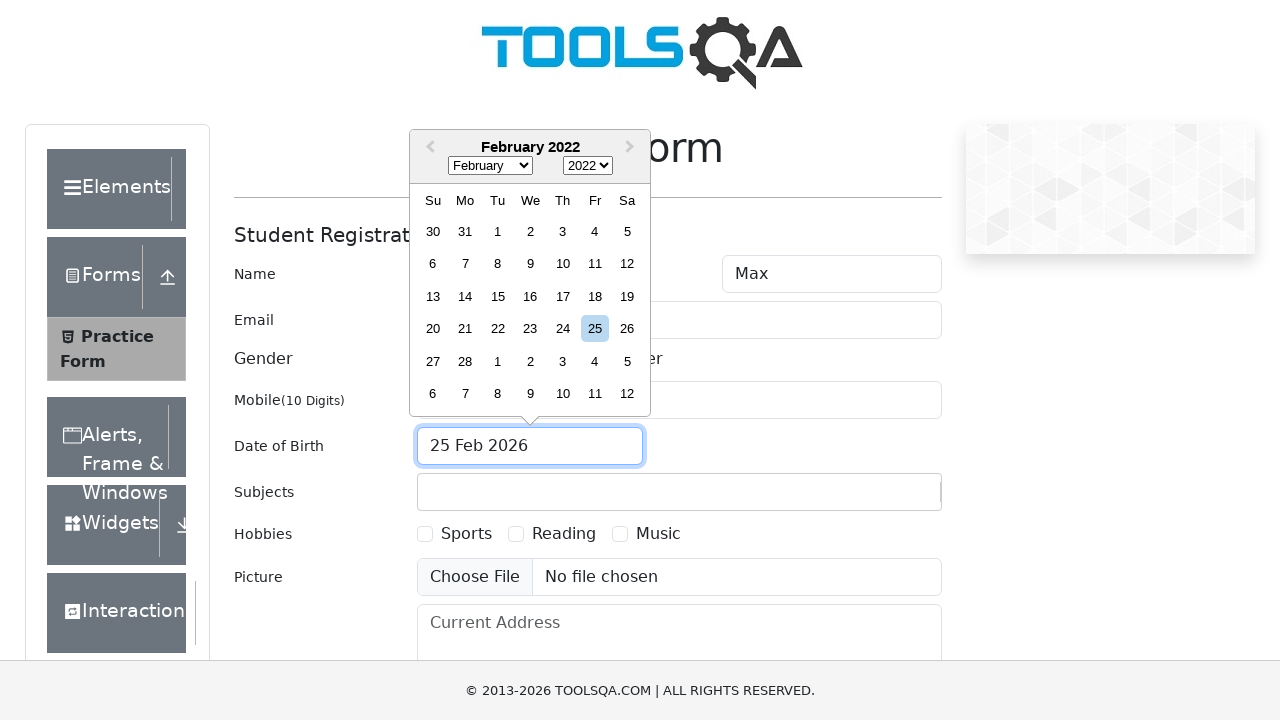

Selected day 24 from date picker at (562, 329) on .react-datepicker__day--024
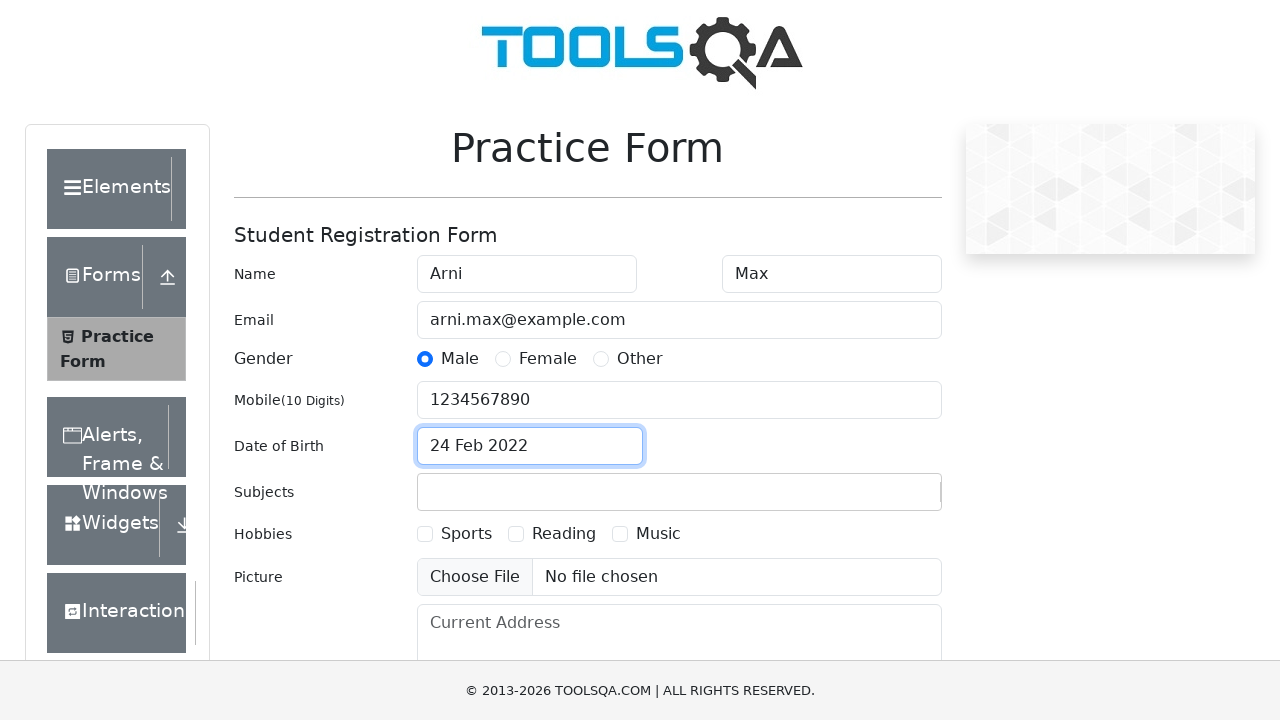

Clicked subjects input field at (430, 492) on #subjectsInput
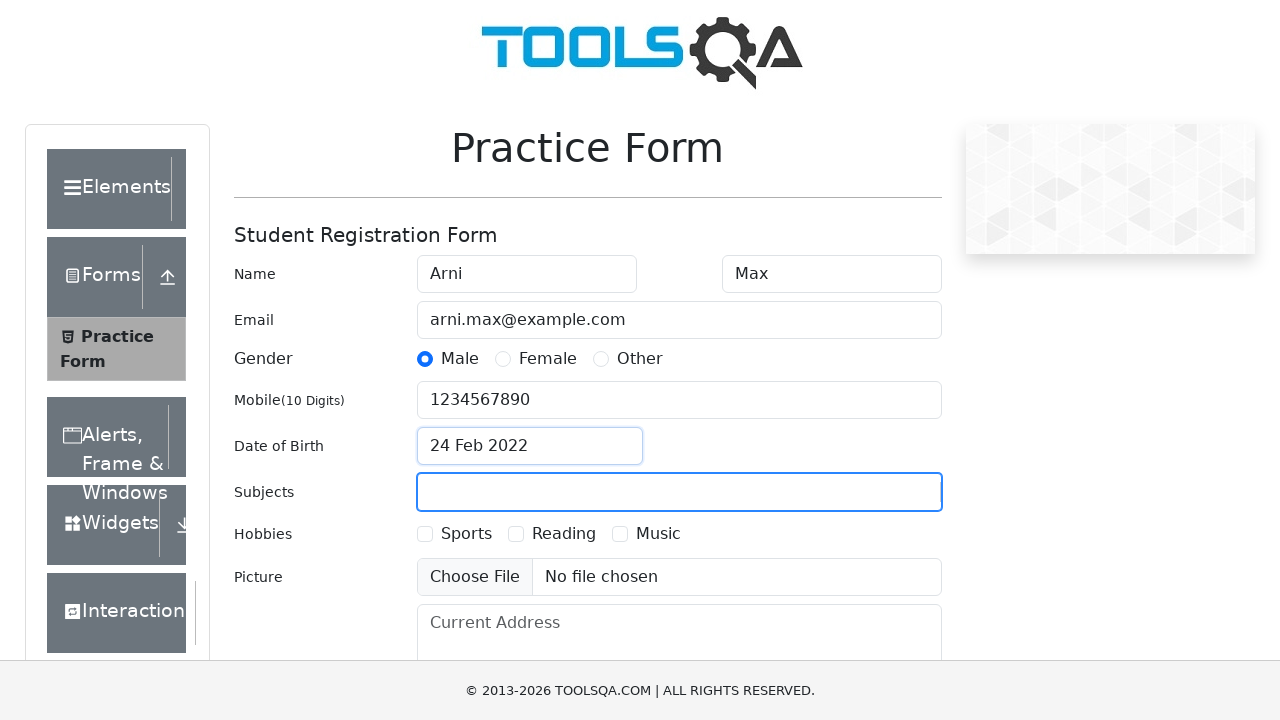

Typed 'Maths' in subjects field on #subjectsInput
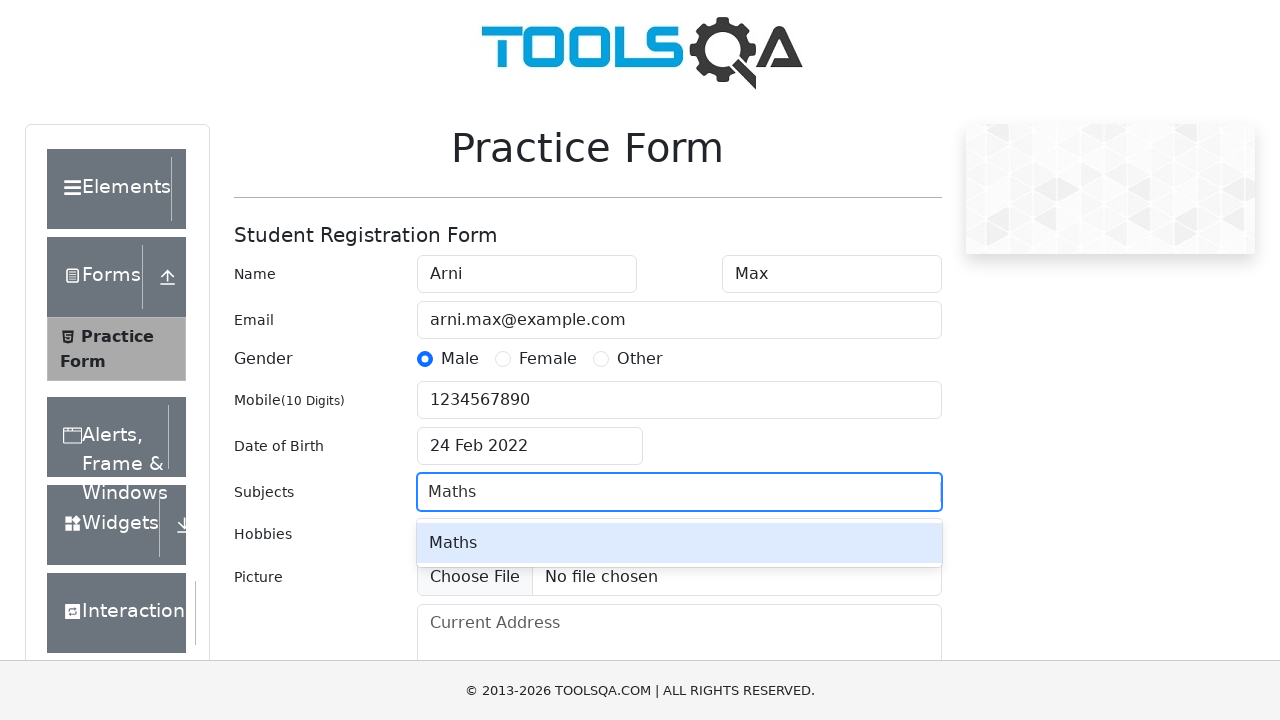

Pressed Enter to add 'Maths' subject on #subjectsInput
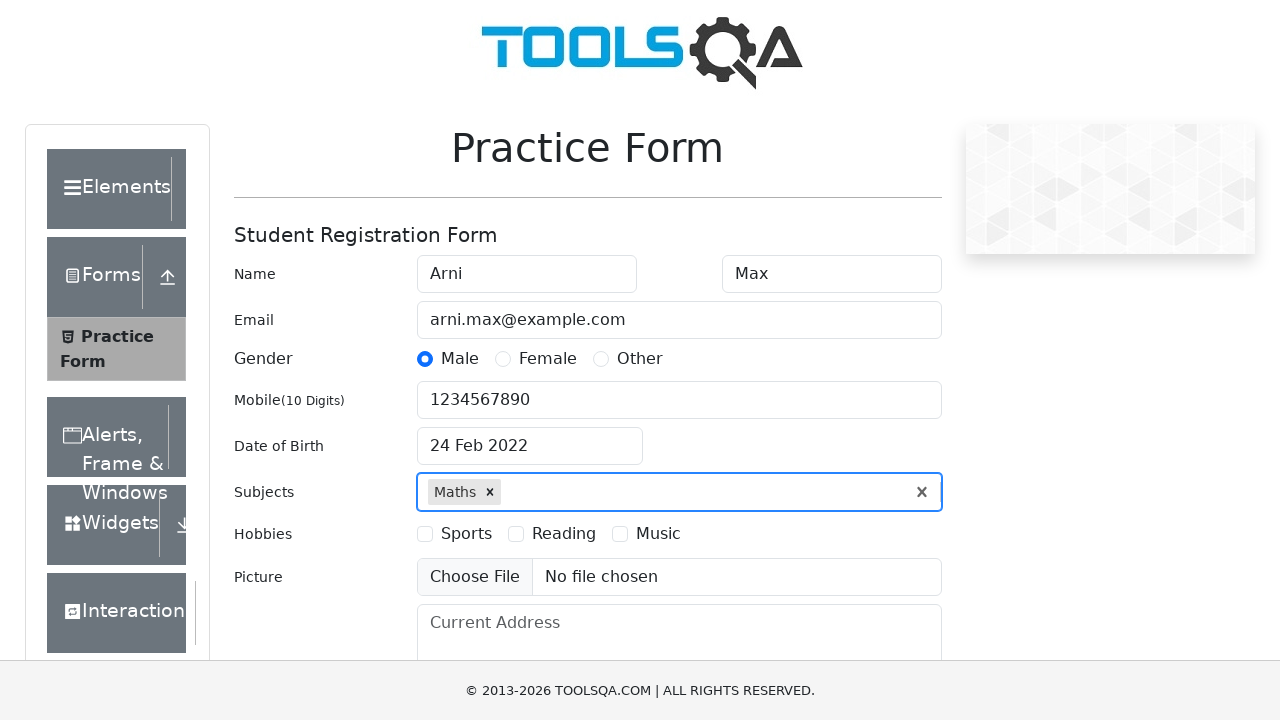

Typed 'English' in subjects field on #subjectsInput
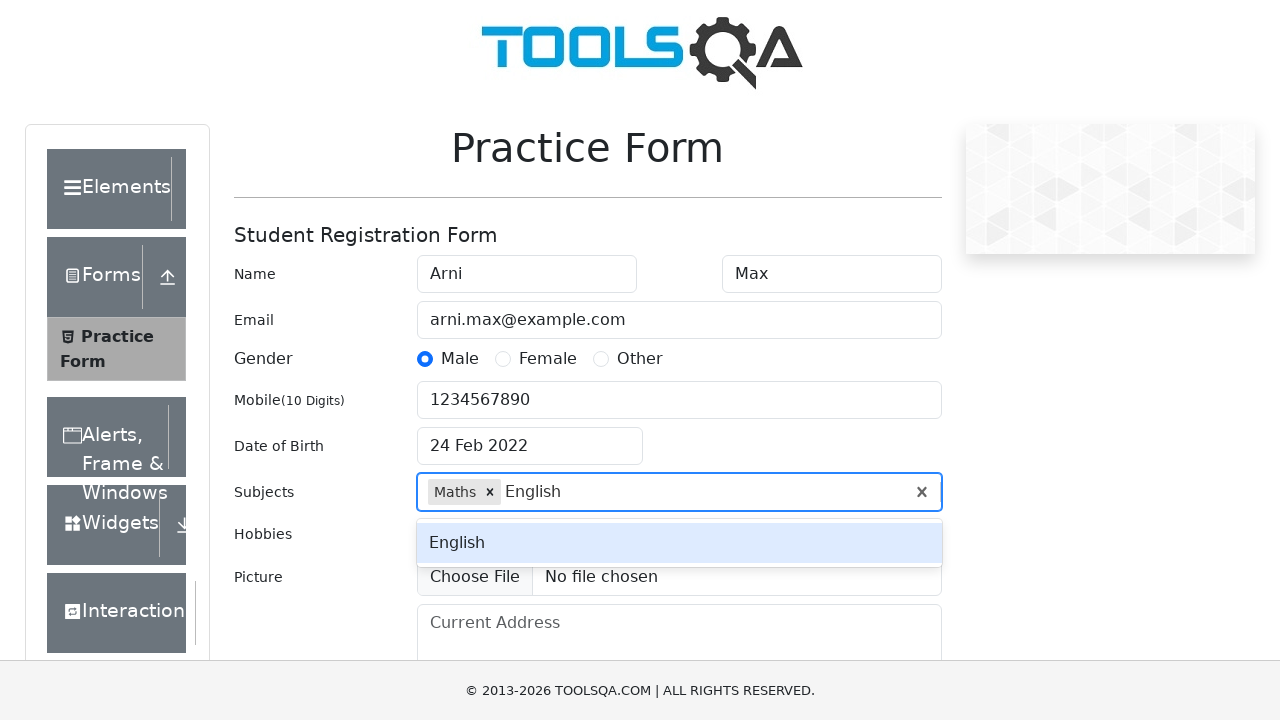

Pressed Enter to add 'English' subject on #subjectsInput
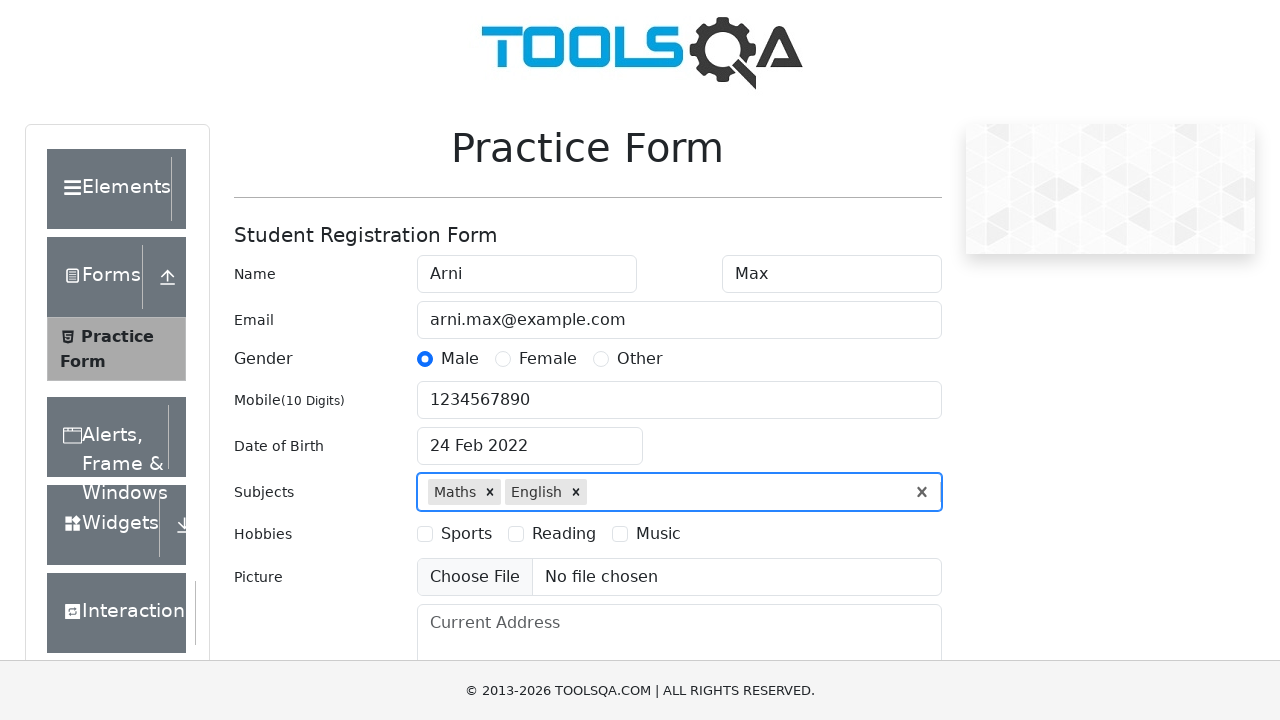

Selected Sports hobby checkbox at (466, 534) on label[for='hobbies-checkbox-1']
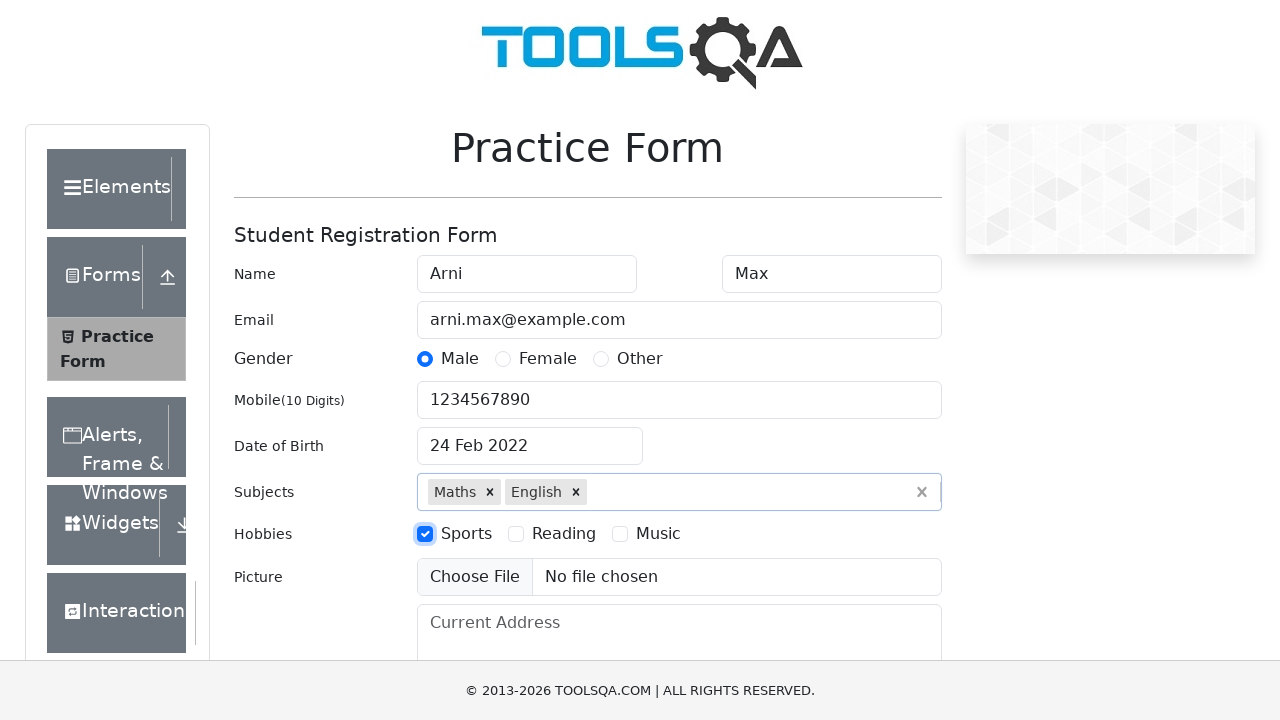

Selected Music hobby checkbox at (658, 534) on label[for='hobbies-checkbox-3']
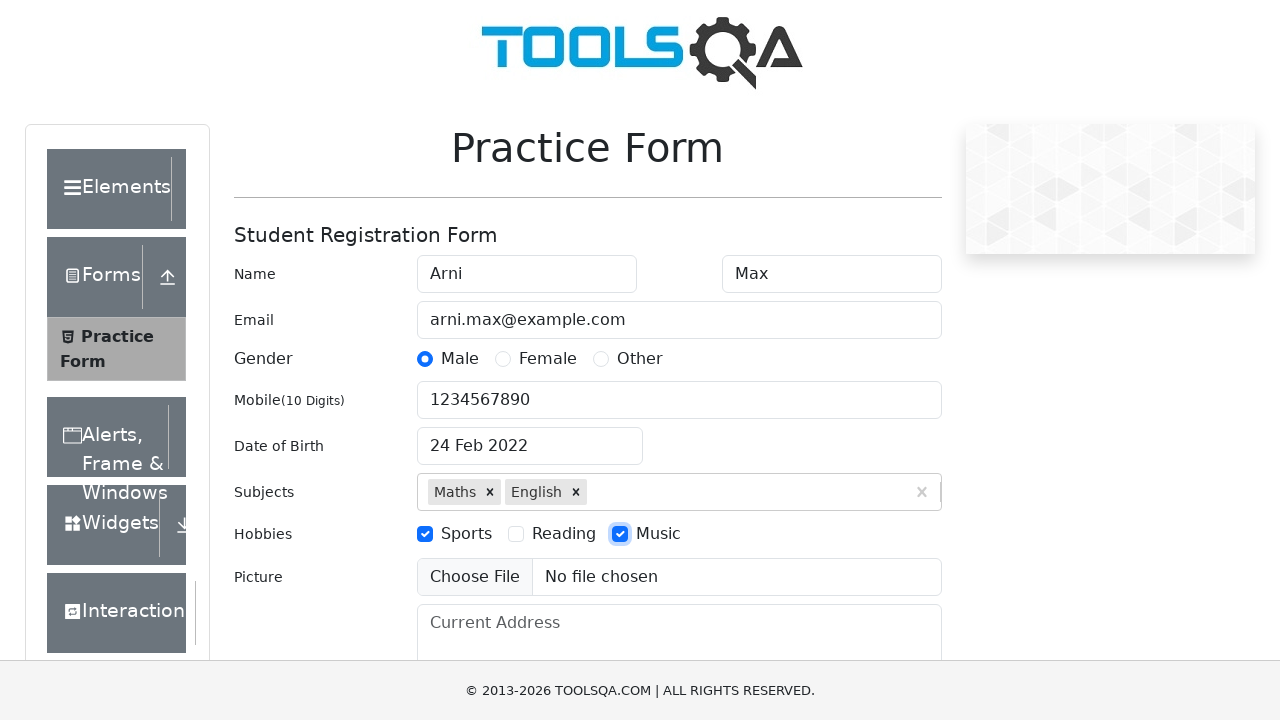

Filled address field with '123 Main St, City, Country' on textarea[placeholder='Current Address']
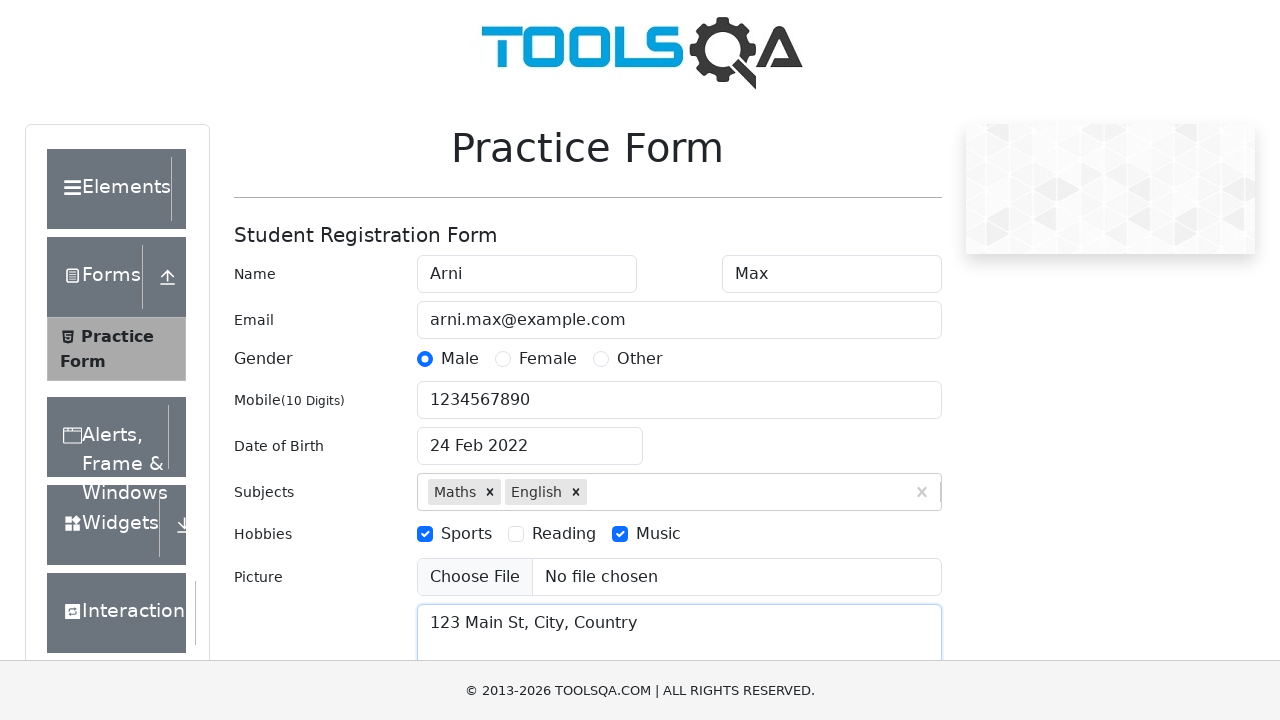

Typed 'NCR' in state selection field on #react-select-3-input
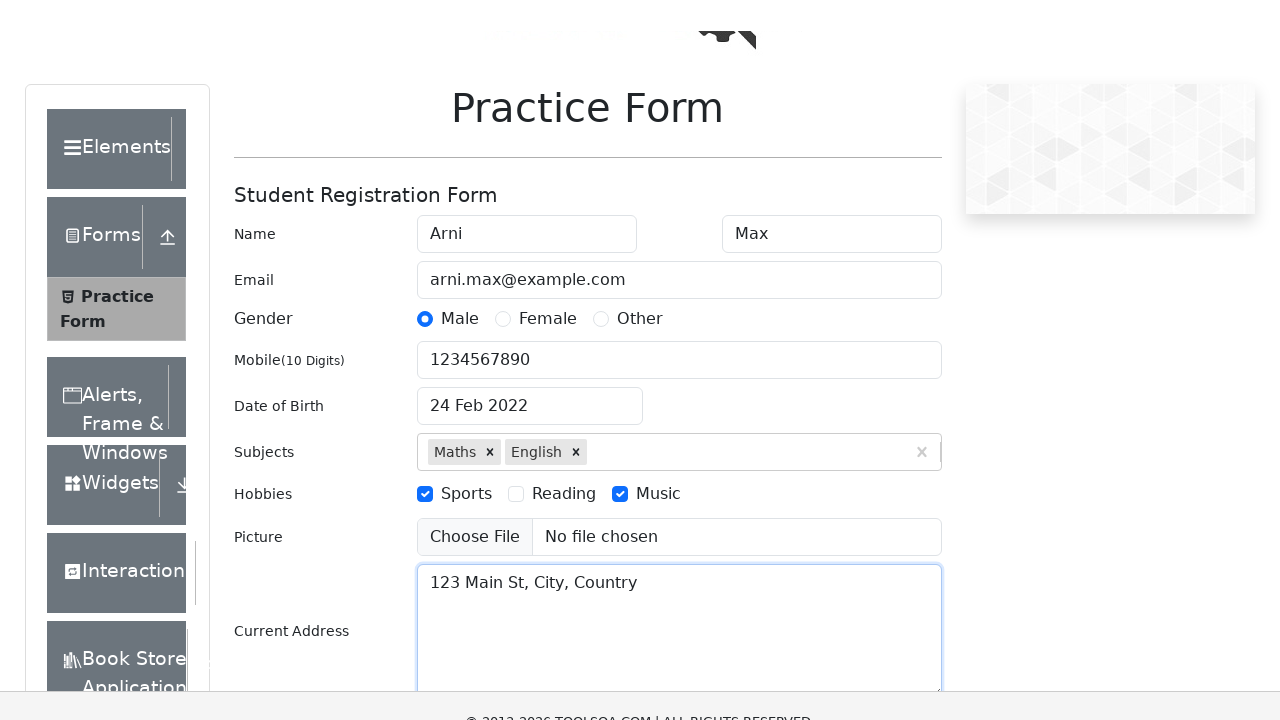

Pressed Enter to select NCR state on #react-select-3-input
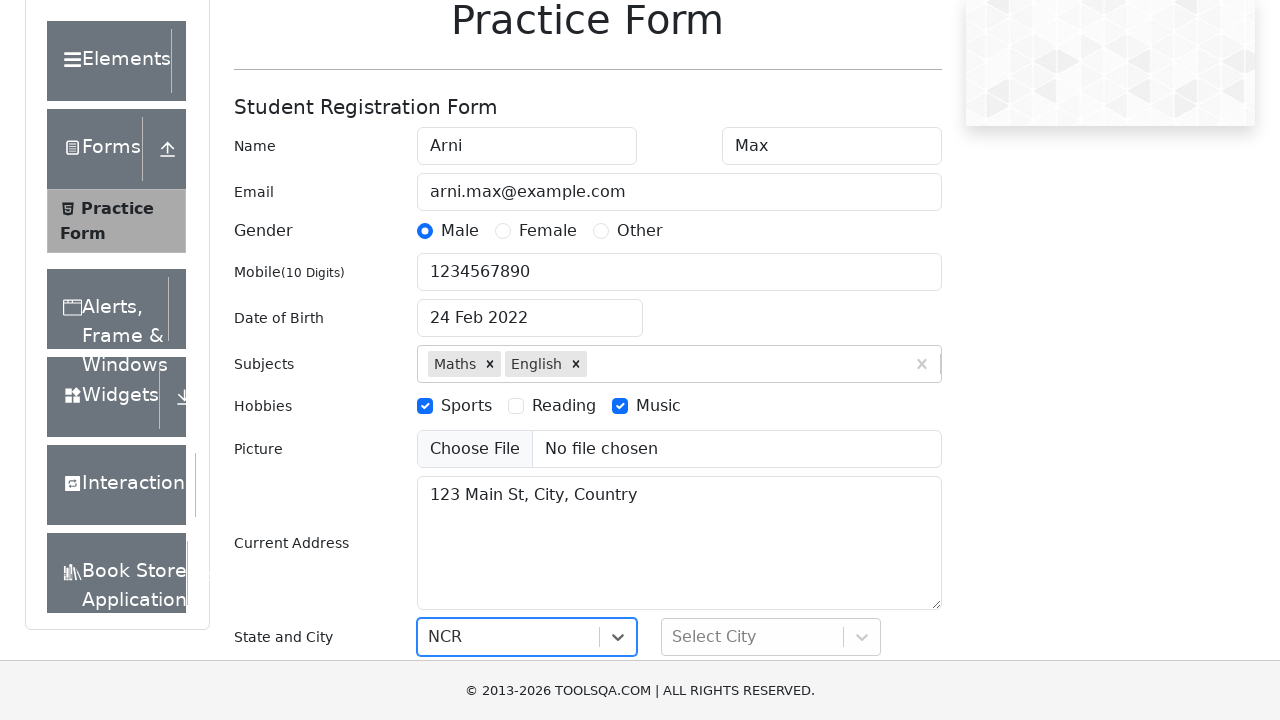

Typed 'Delhi' in city selection field on #react-select-4-input
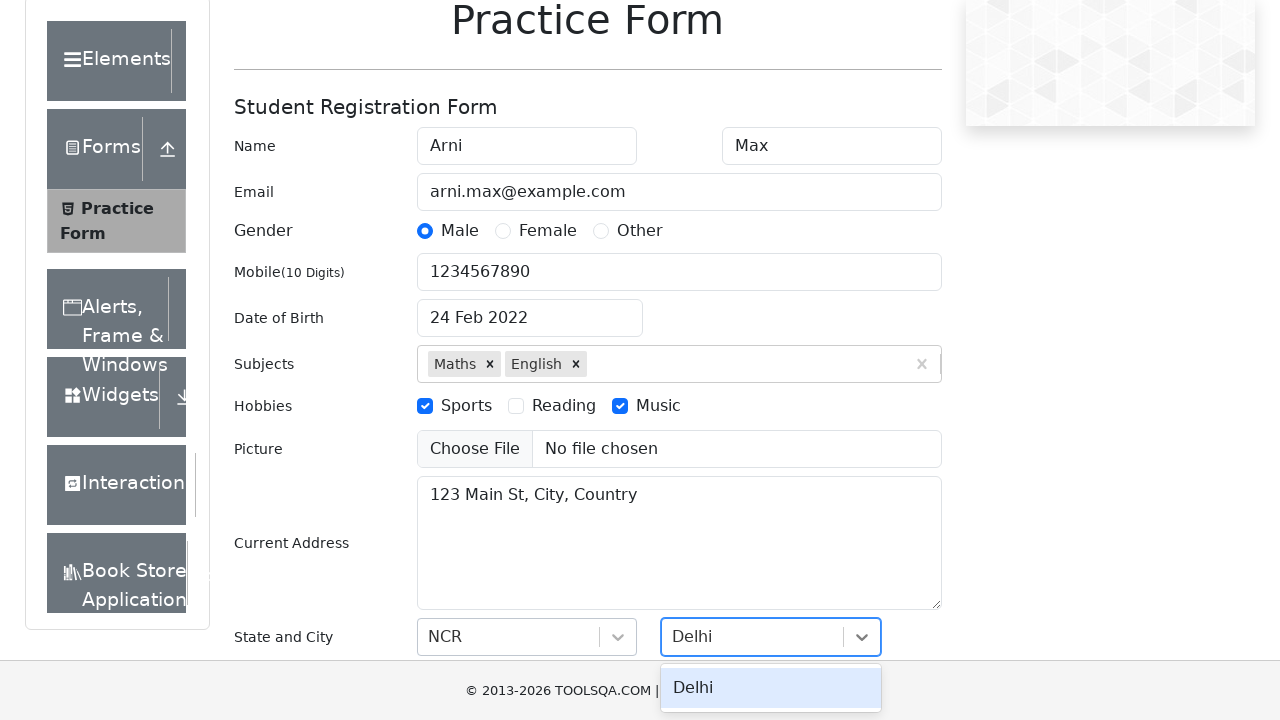

Pressed Enter to select Delhi city on #react-select-4-input
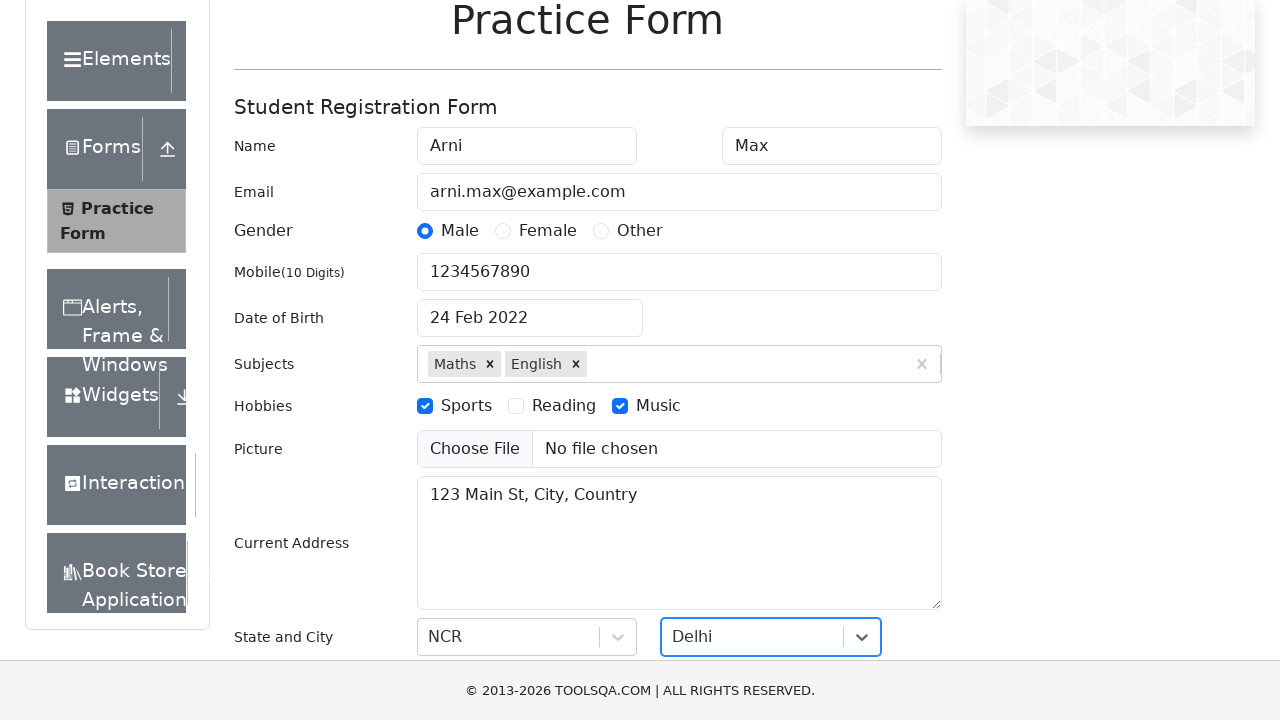

Clicked submit button to submit the form at (885, 499) on #submit
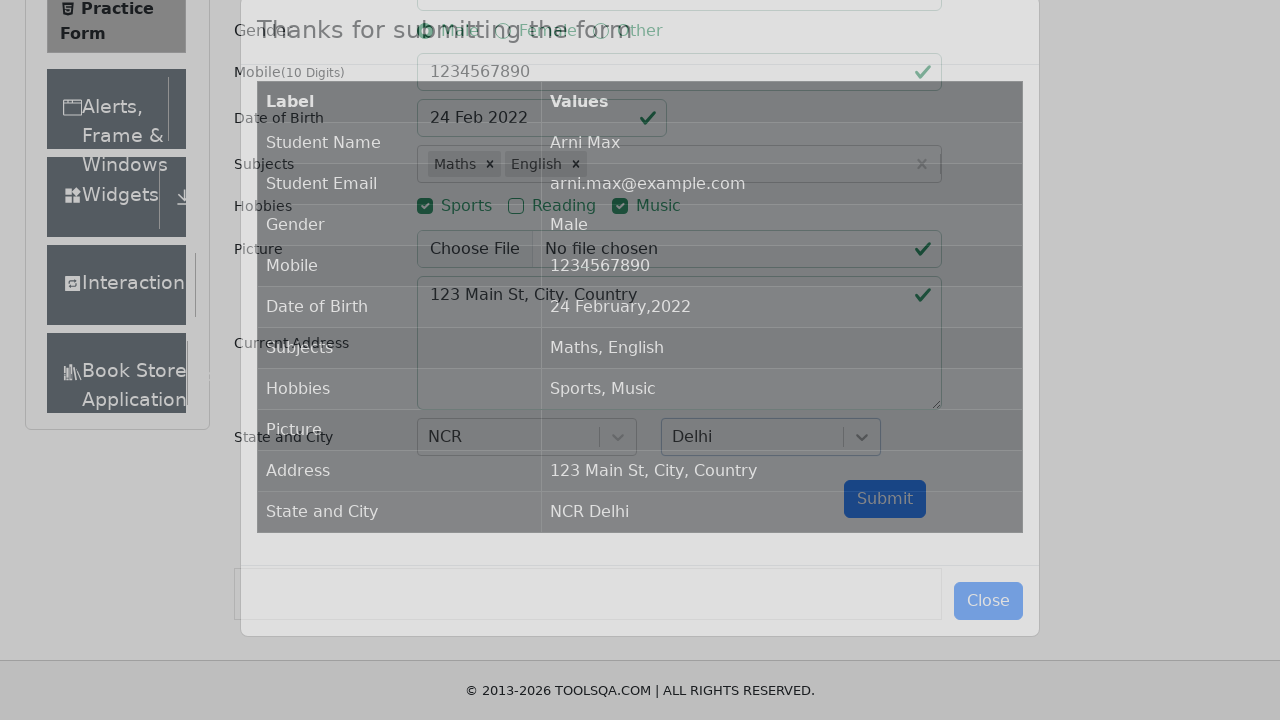

Form submission results table appeared
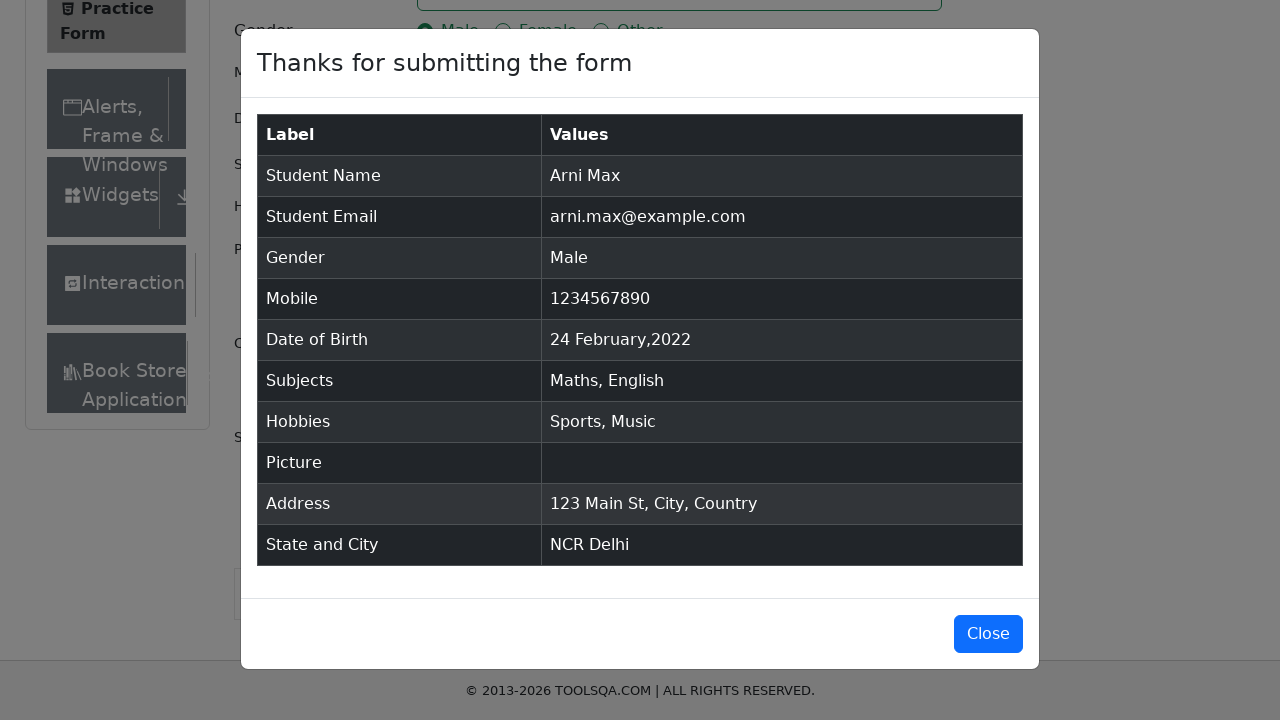

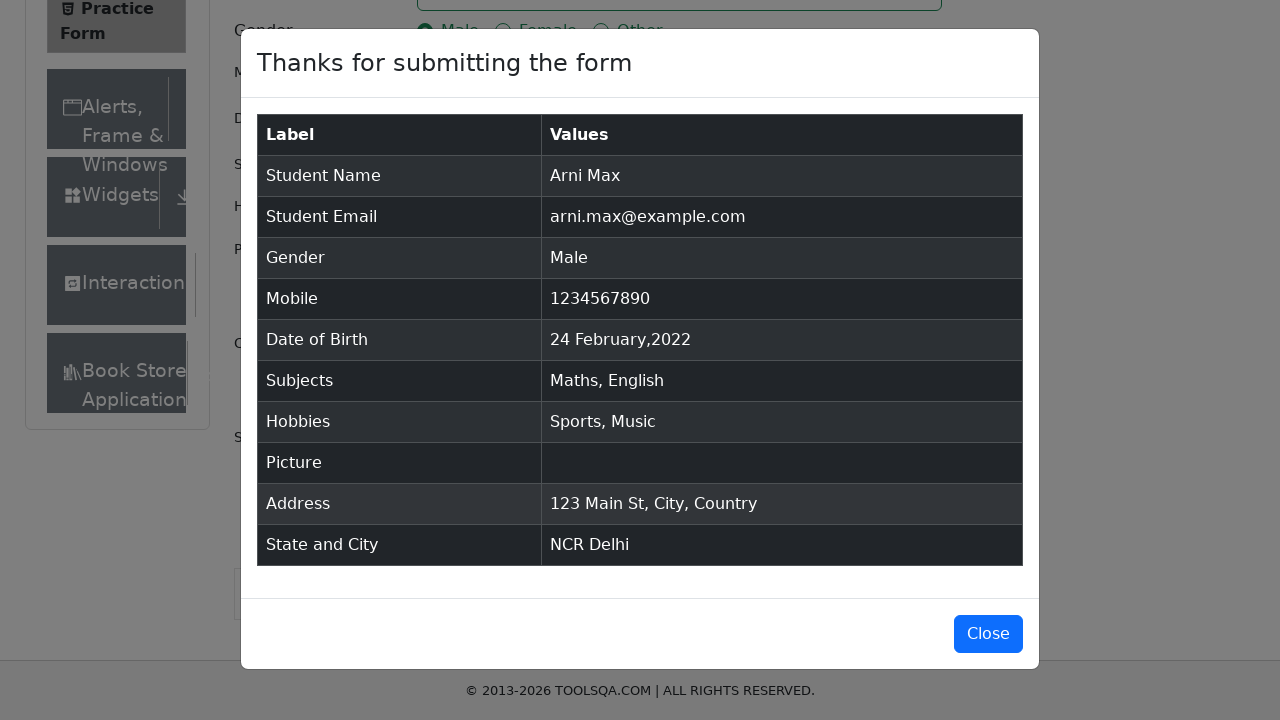